Tests JavaScript alert and confirm dialog handling by triggering alerts, reading their text, and accepting/dismissing them

Starting URL: https://www.rahulshettyacademy.com/AutomationPractice/

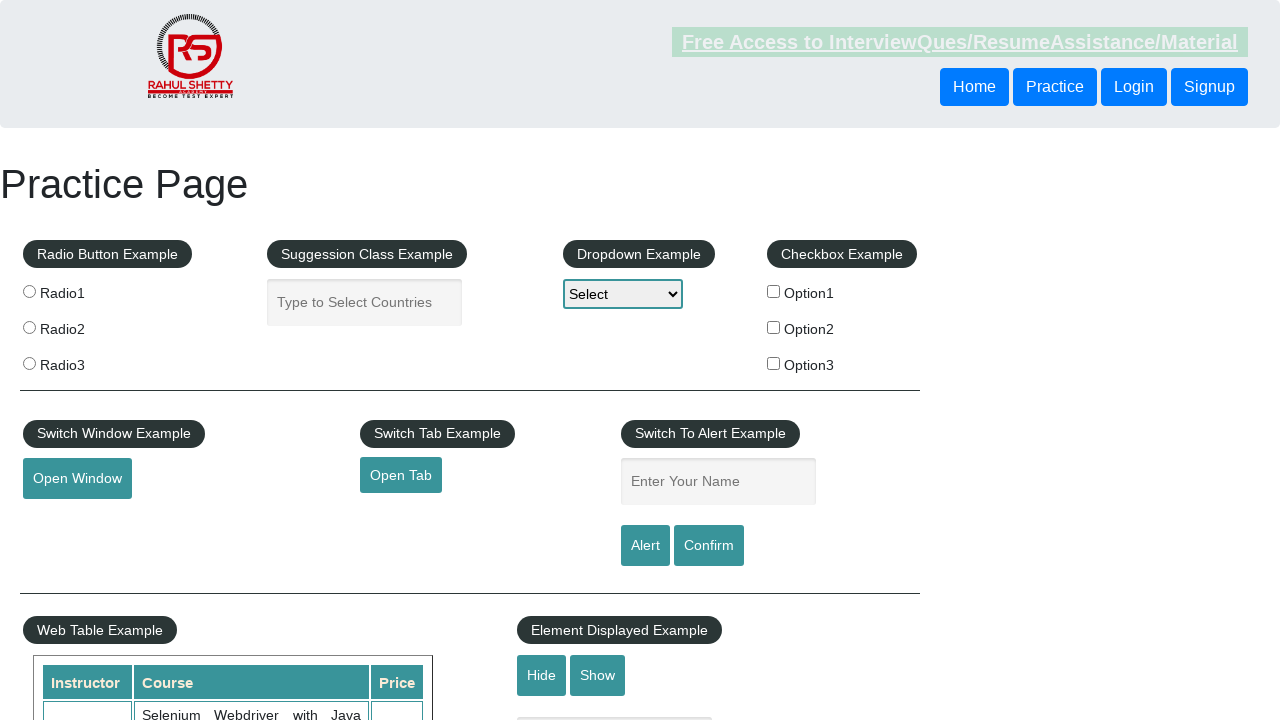

Filled name field with 'Peca Punker' on #name
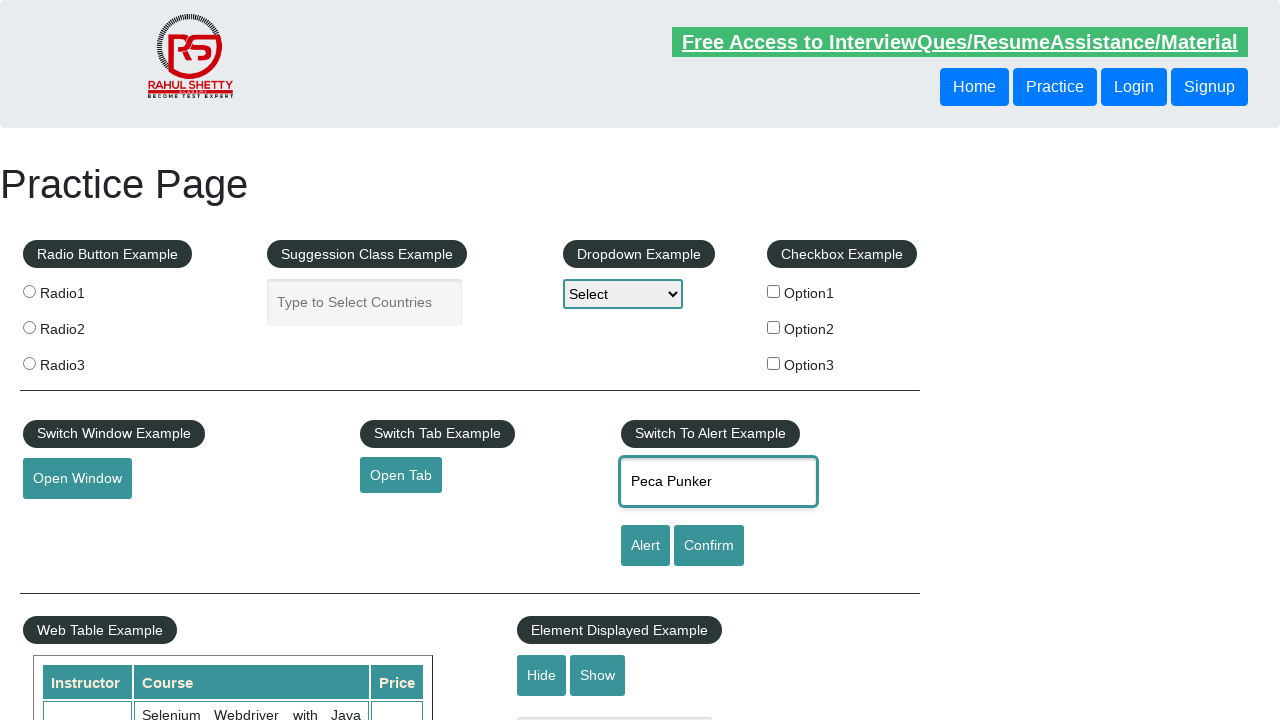

Set up dialog handler to accept alerts
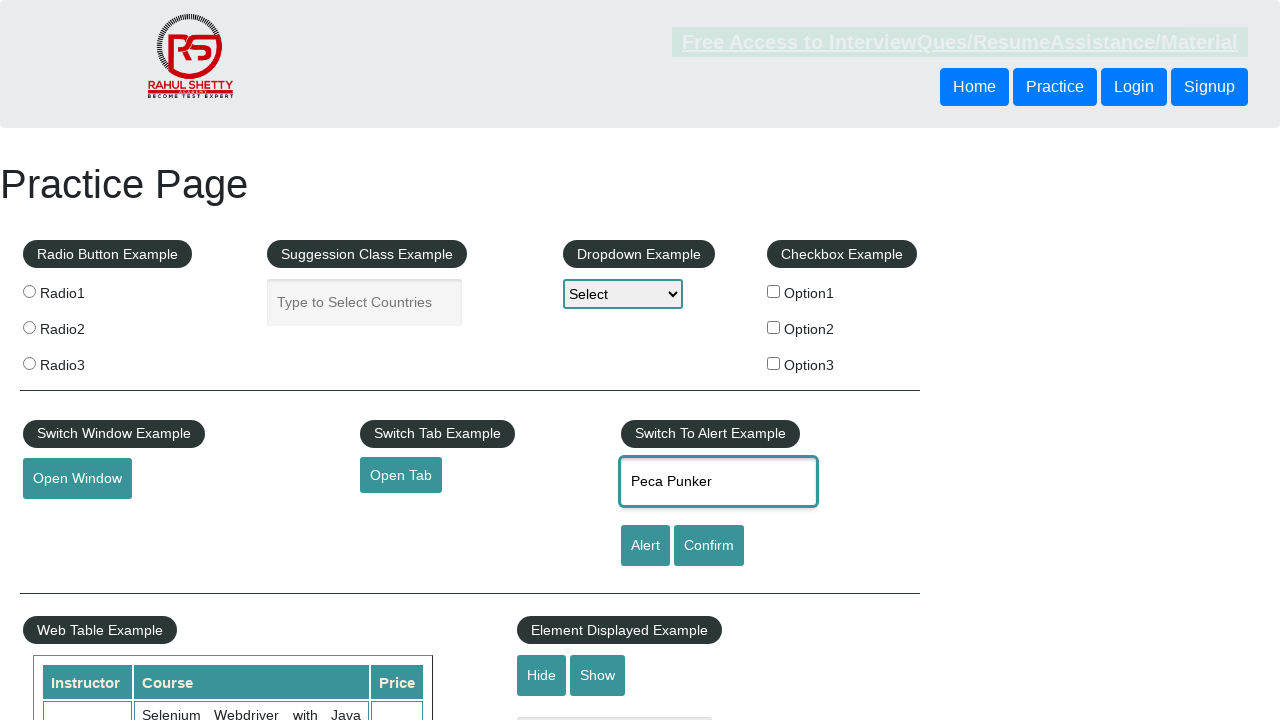

Clicked alert button and accepted the JavaScript alert at (645, 546) on [id='alertbtn']
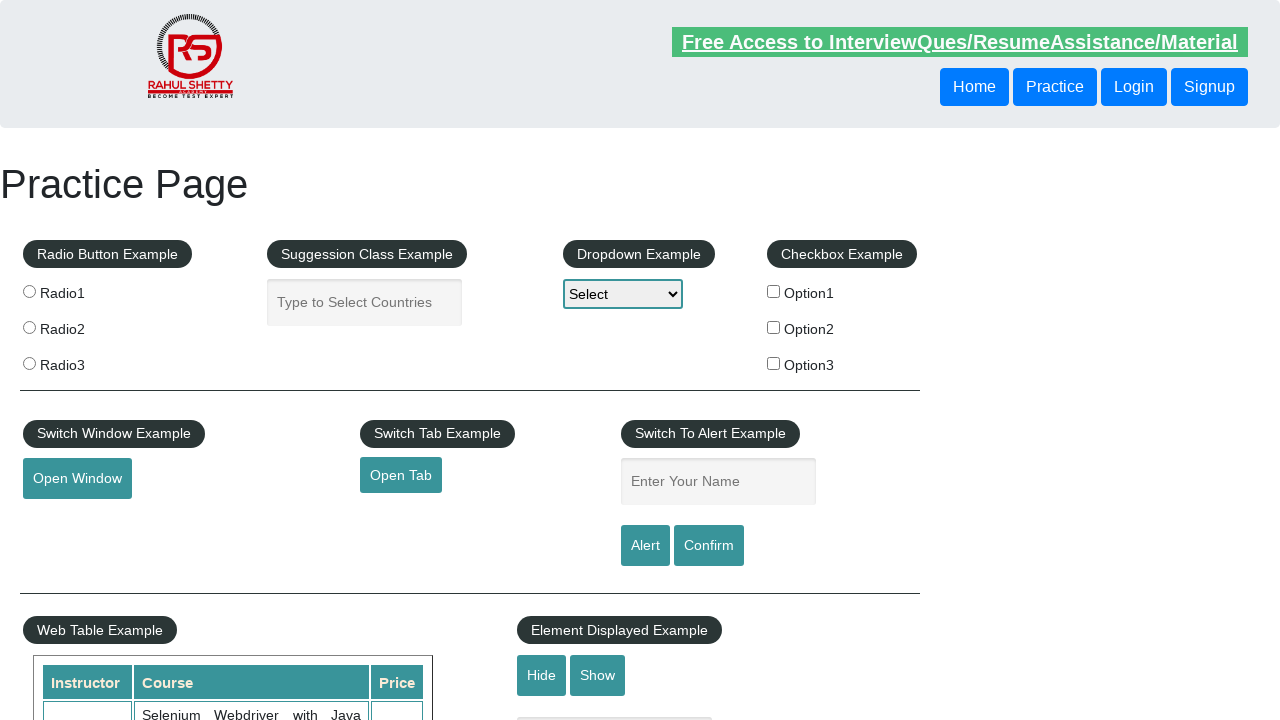

Set up dialog handler to dismiss confirm dialogs
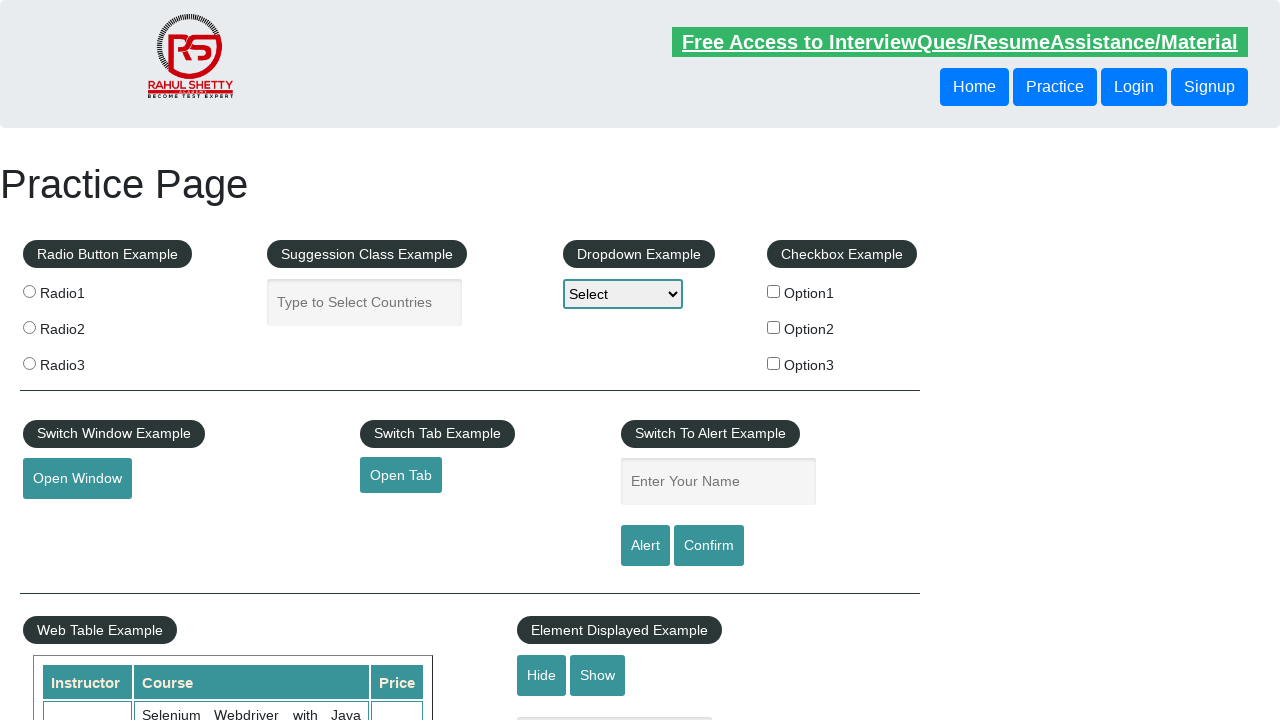

Clicked confirm button and dismissed the JavaScript confirm dialog at (709, 546) on [id='confirmbtn']
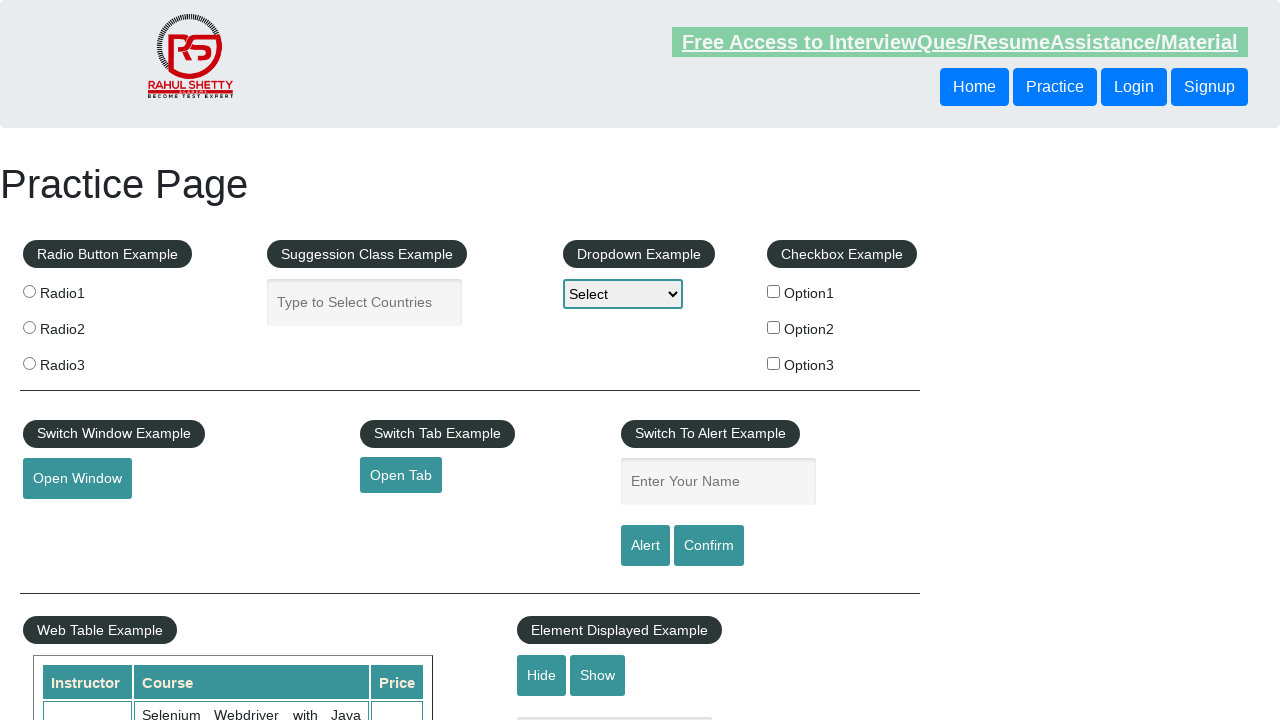

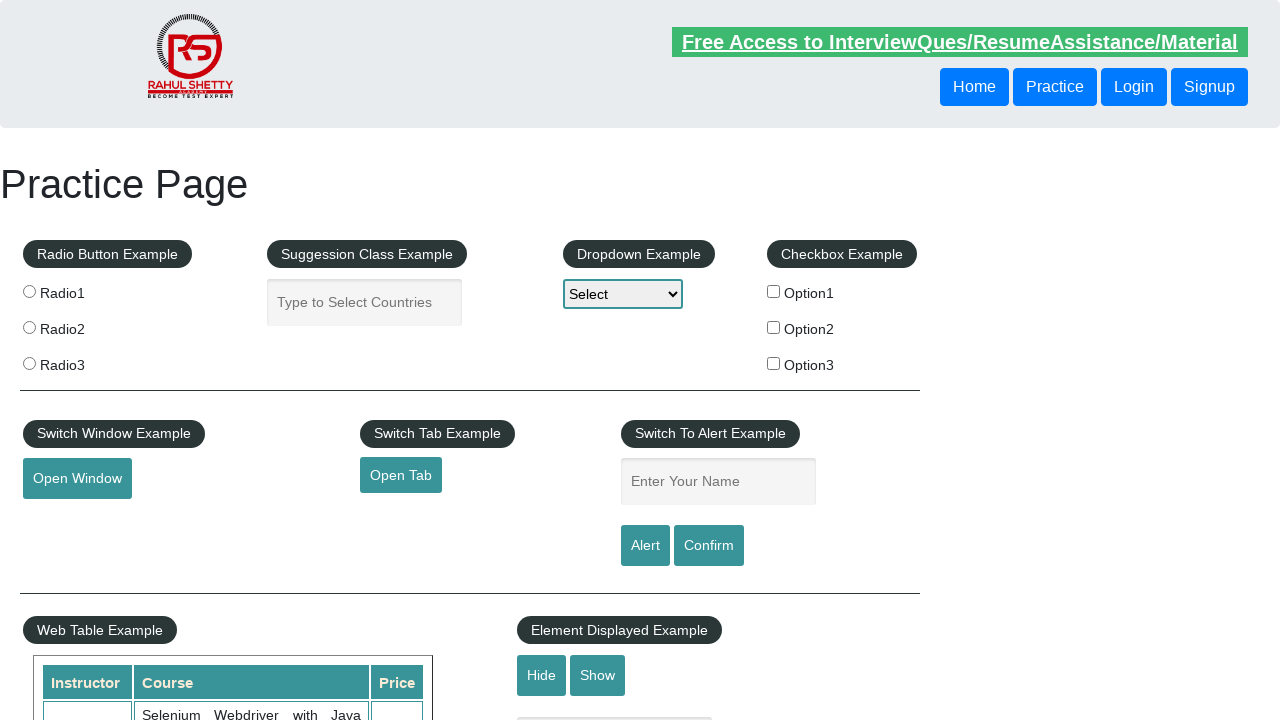